Navigates to the Indian Railways website to view trains between Chennai and Bengaluru stations, verifies the train list table is loaded and displayed

Starting URL: https://erail.in/trains-between-stations/mgr-chennai-ctr-MAS/ksr-bengaluru-SBC

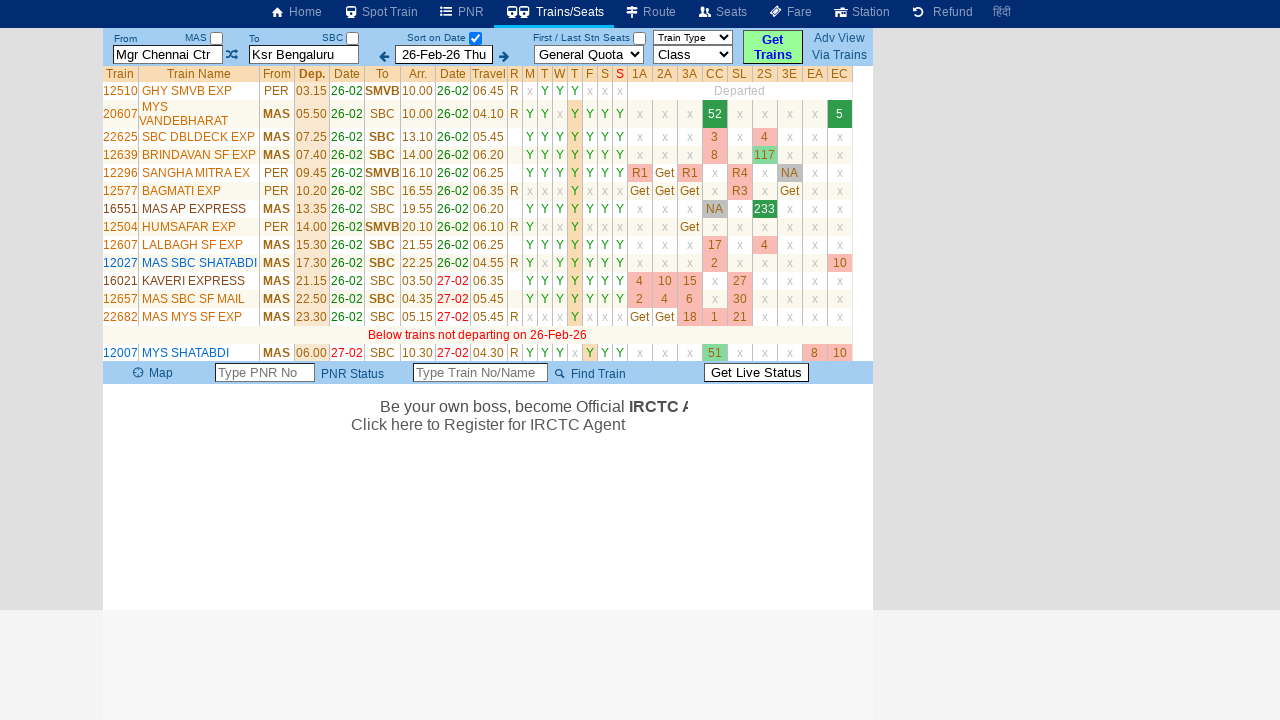

Train list table loaded
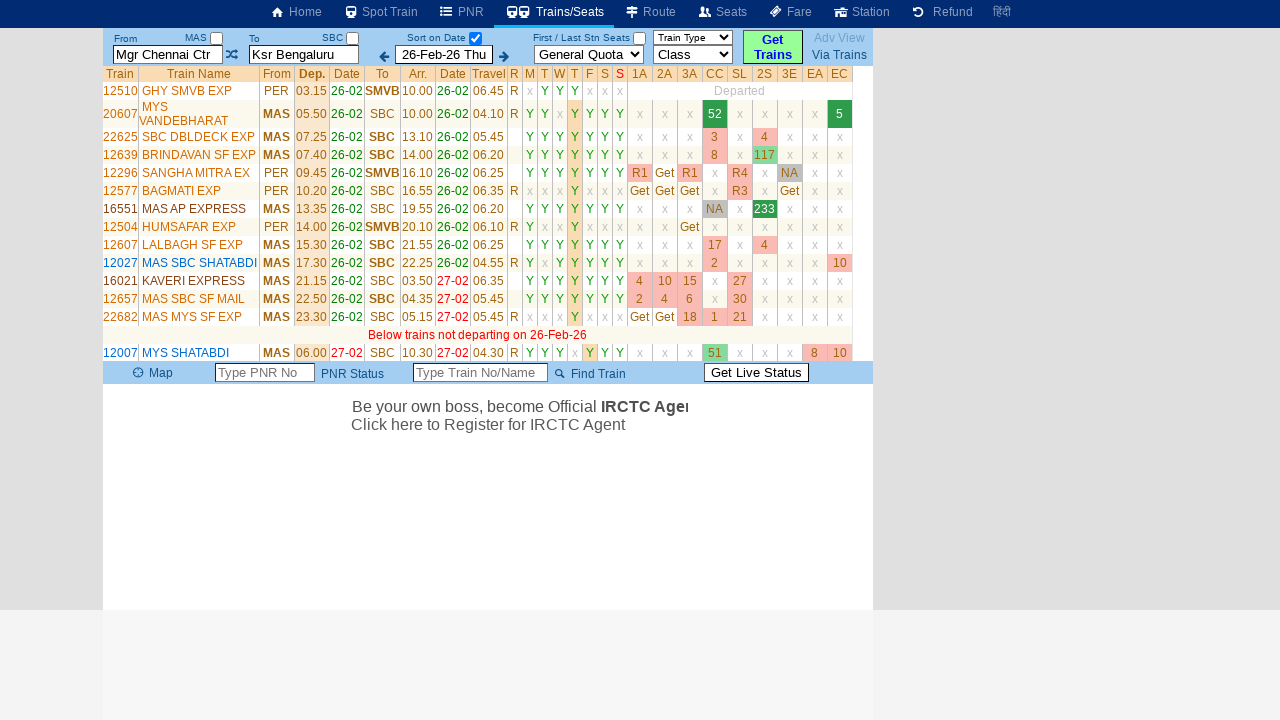

Train list table rows verified and displayed
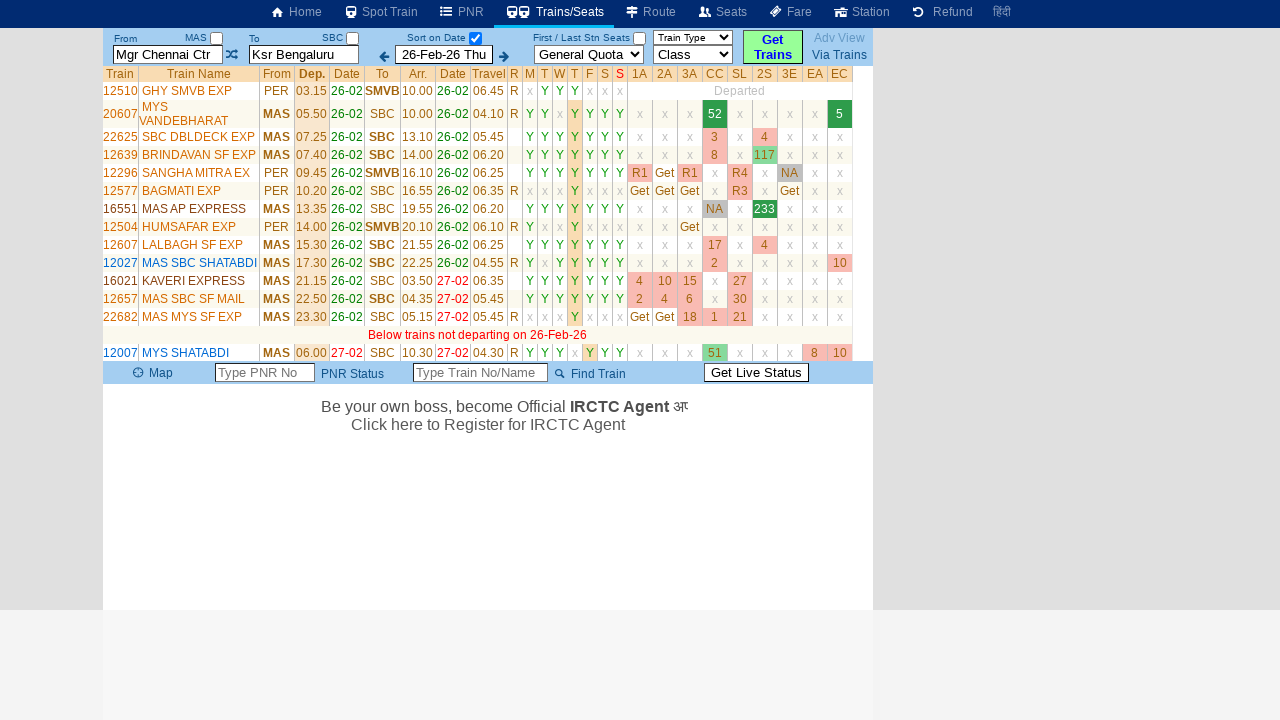

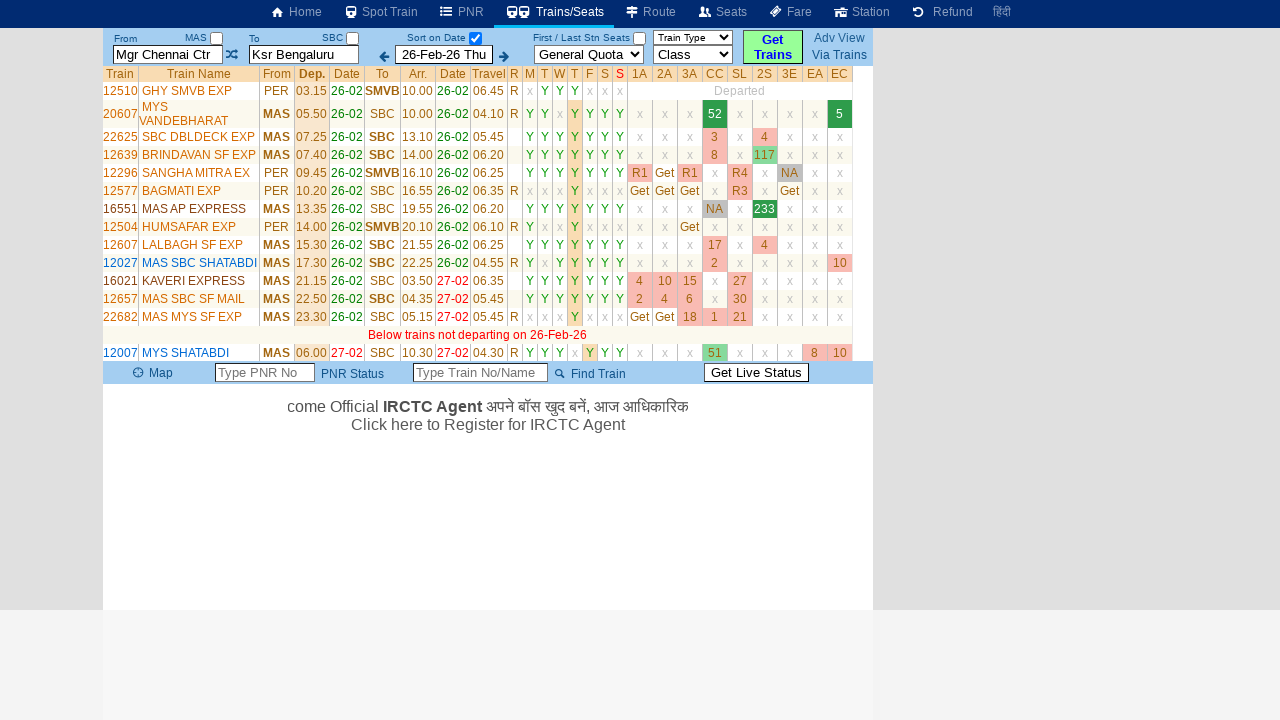